Tests JavaScript alert handling by interacting with simple alerts, confirmation dialogs, and prompt alerts on a demo page

Starting URL: https://demoqa.com/alerts

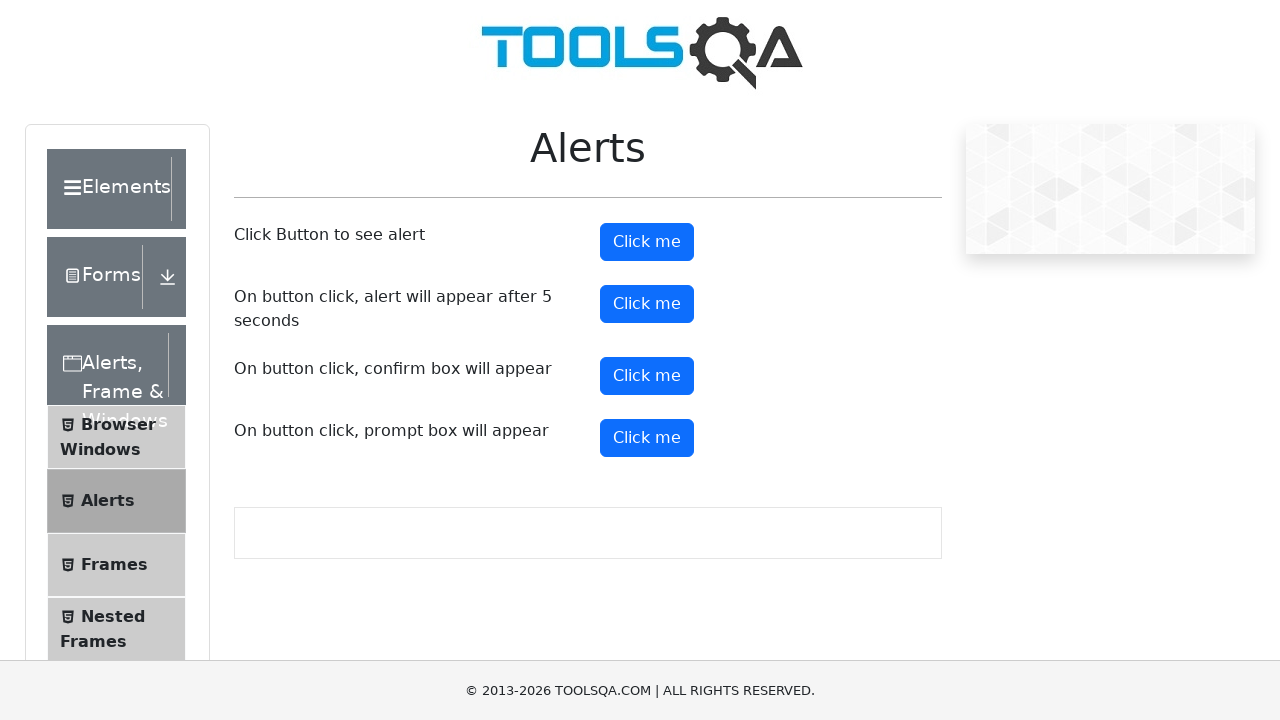

Clicked button to trigger simple alert at (647, 242) on #alertButton
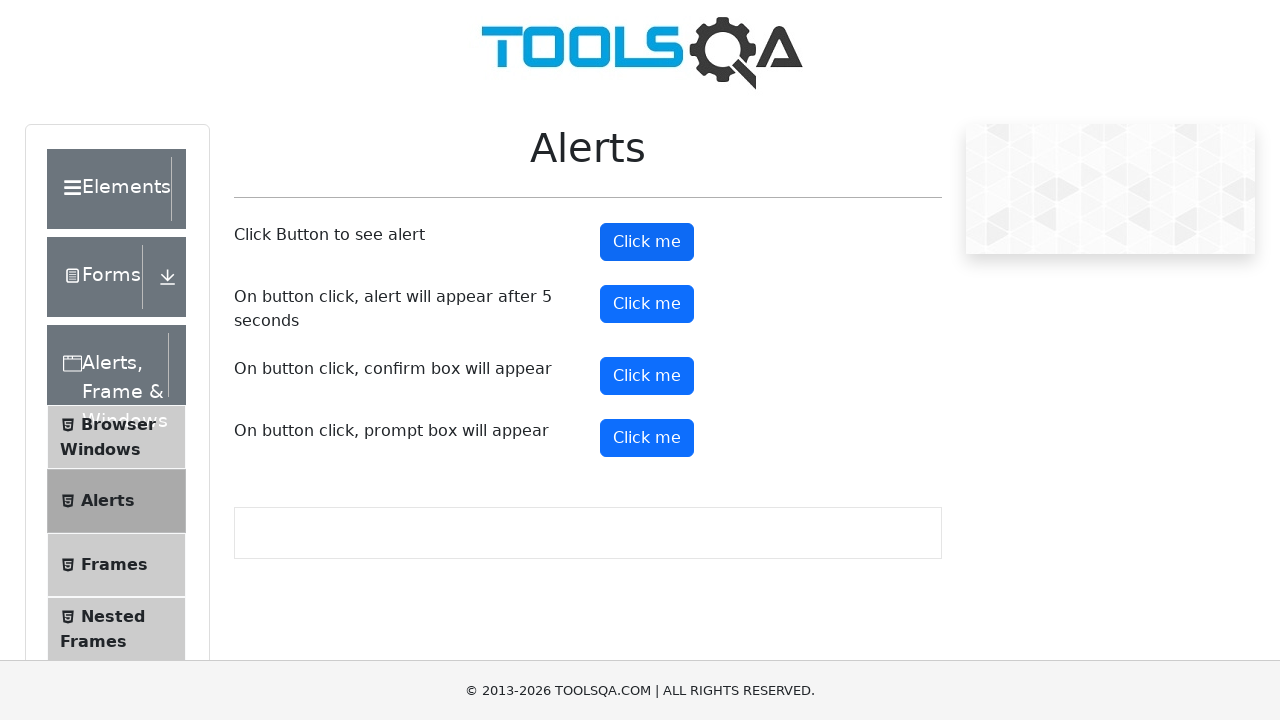

Set up handler to accept simple alert
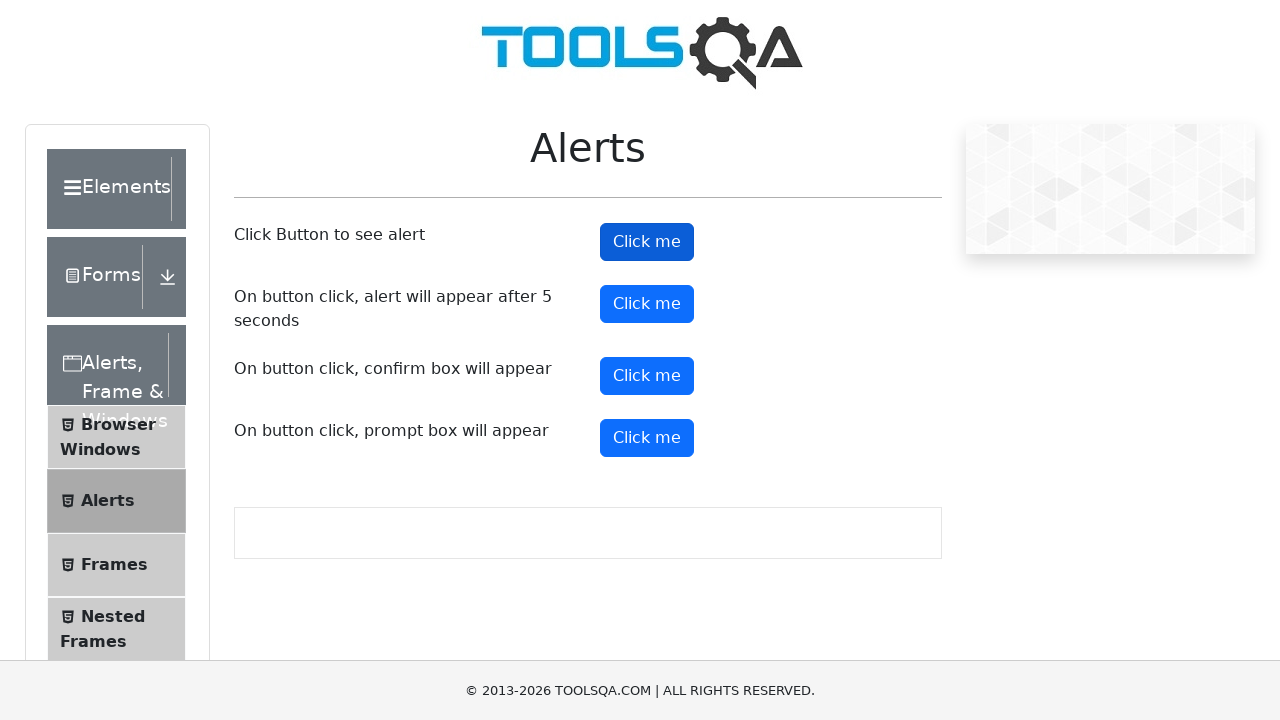

Clicked button to trigger confirmation dialog at (647, 376) on #confirmButton
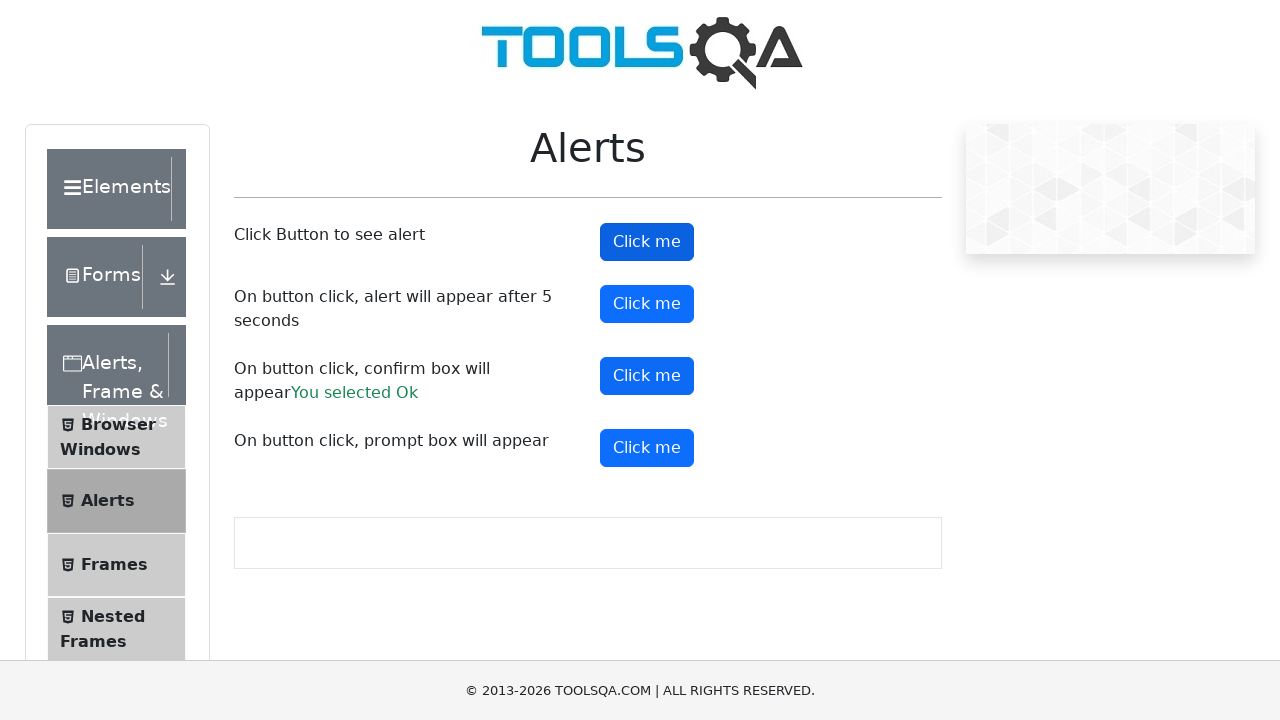

Set up handler to dismiss confirmation dialog
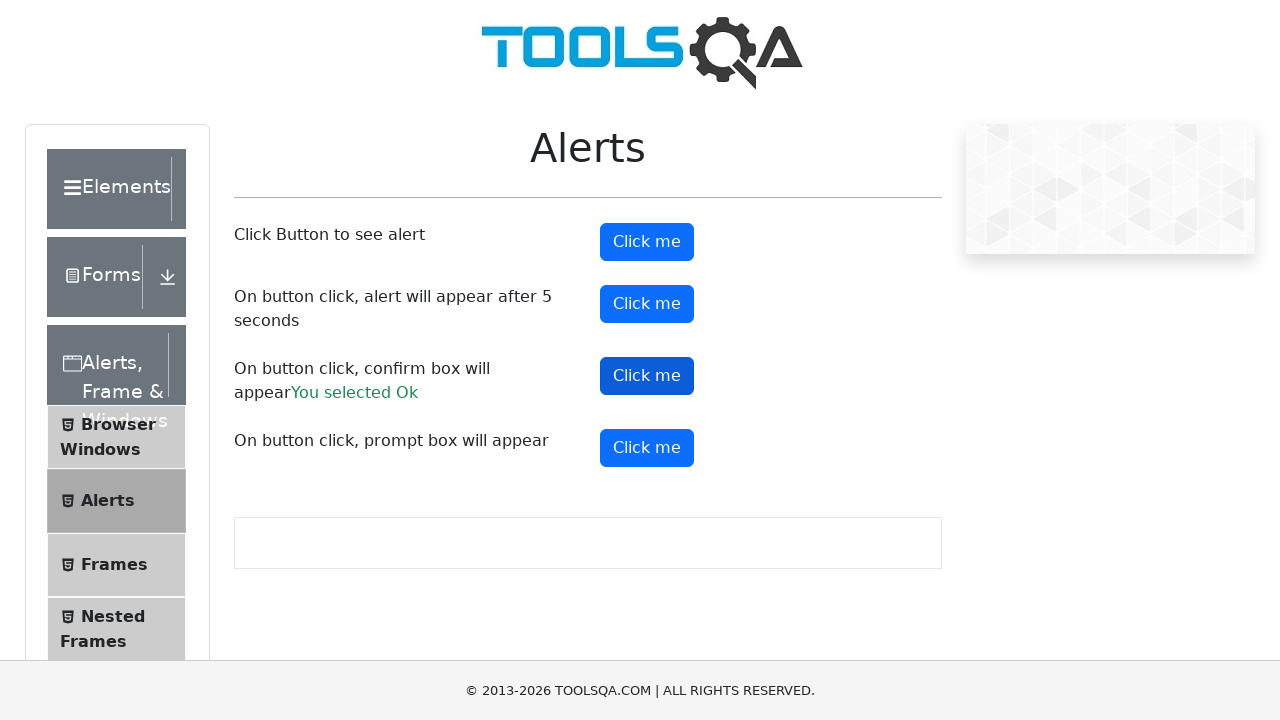

Scrolled down 500px to view prompt button
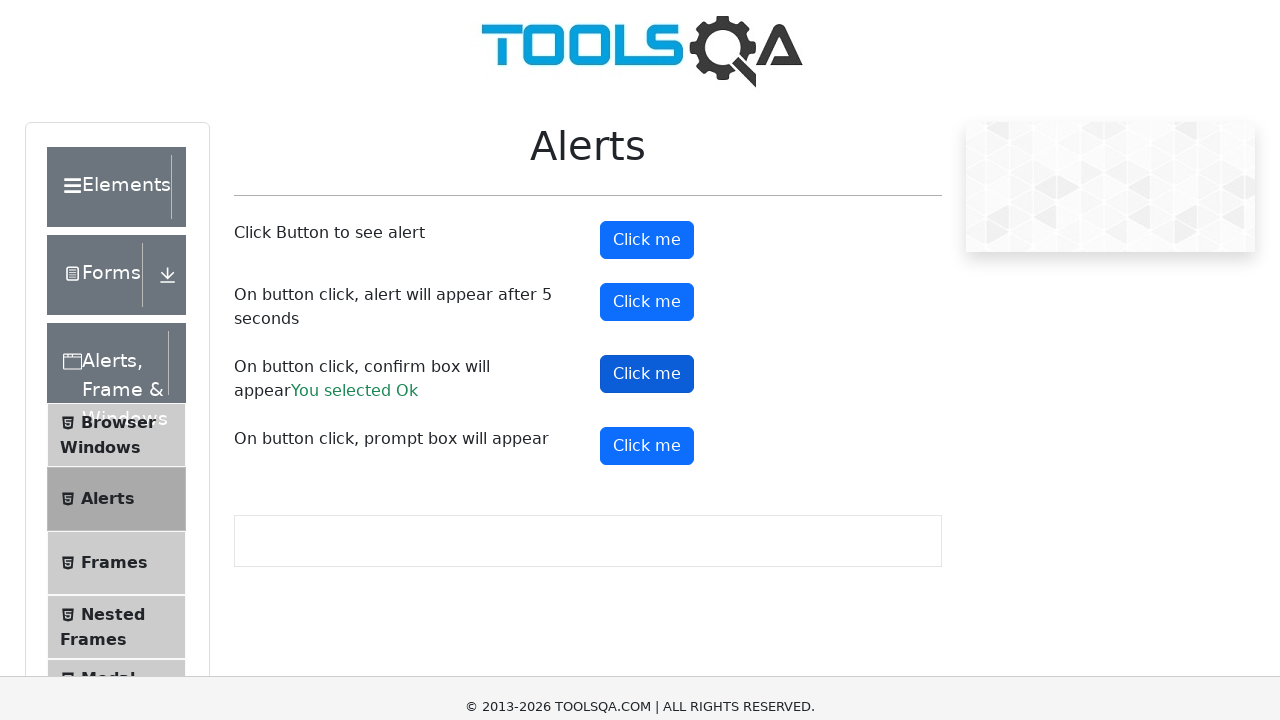

Clicked button to trigger prompt alert at (647, 54) on #promtButton
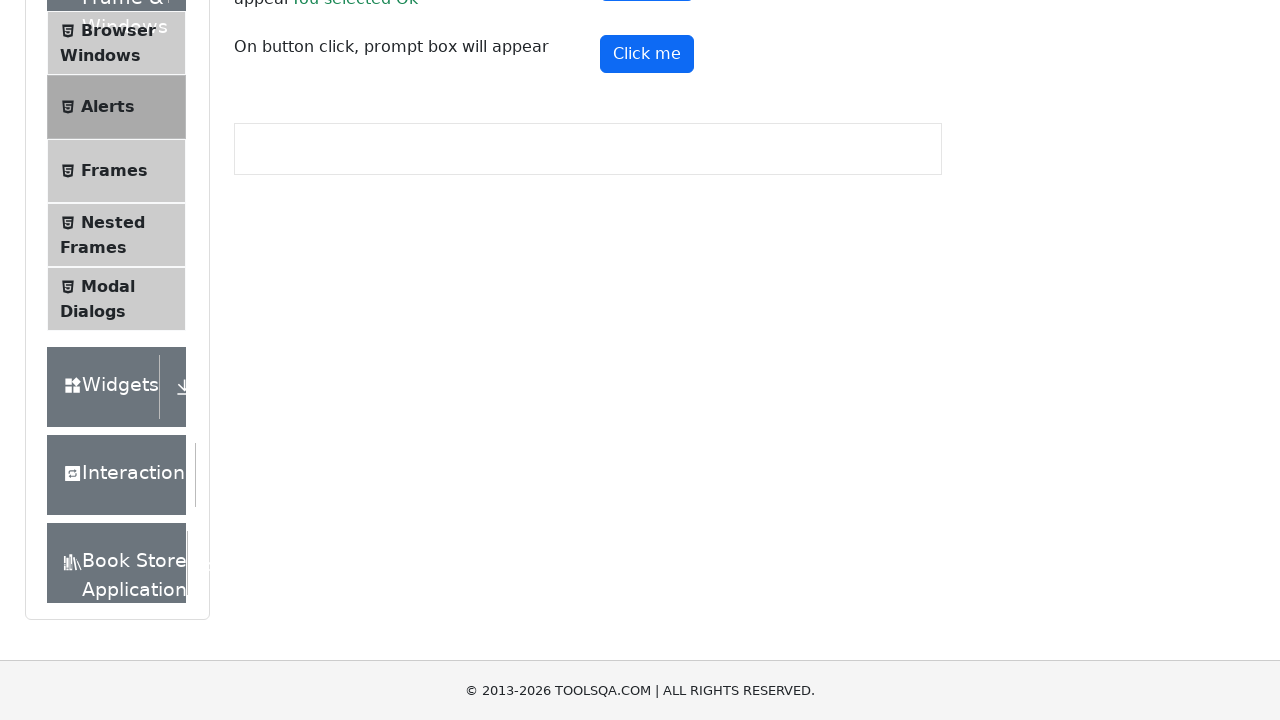

Set up handler to accept prompt alert with text 'Hi Sajid'
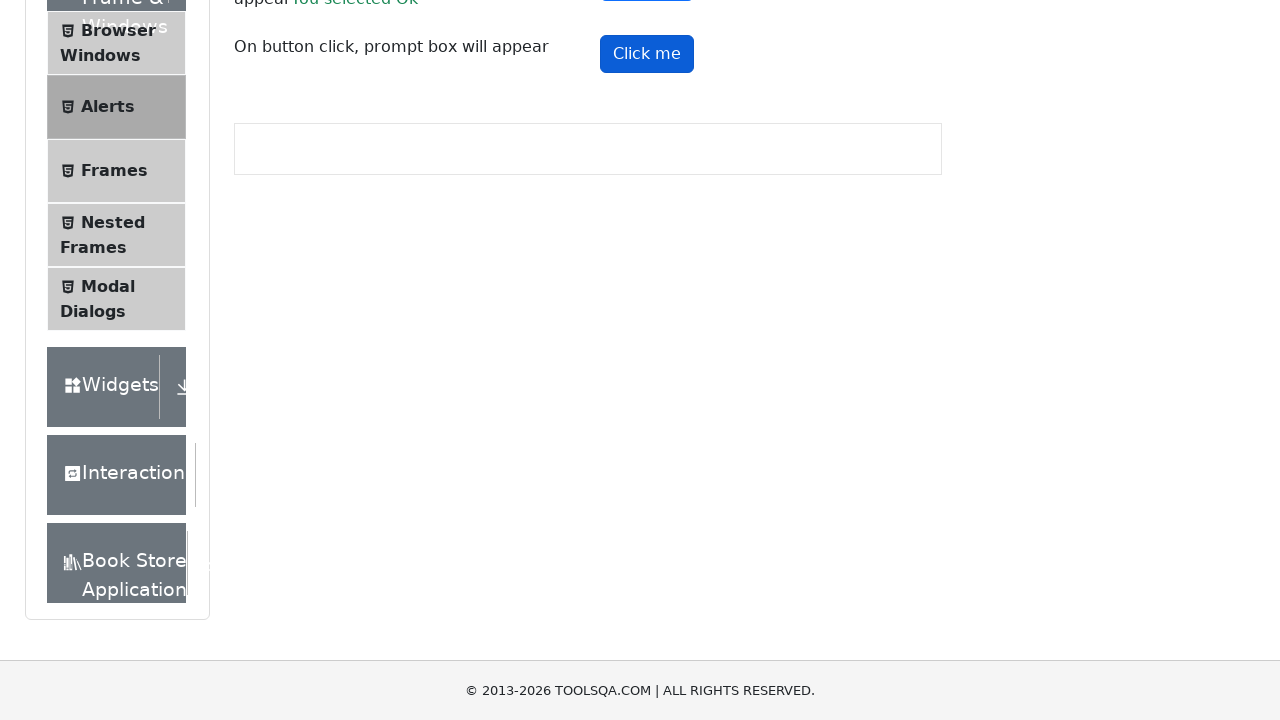

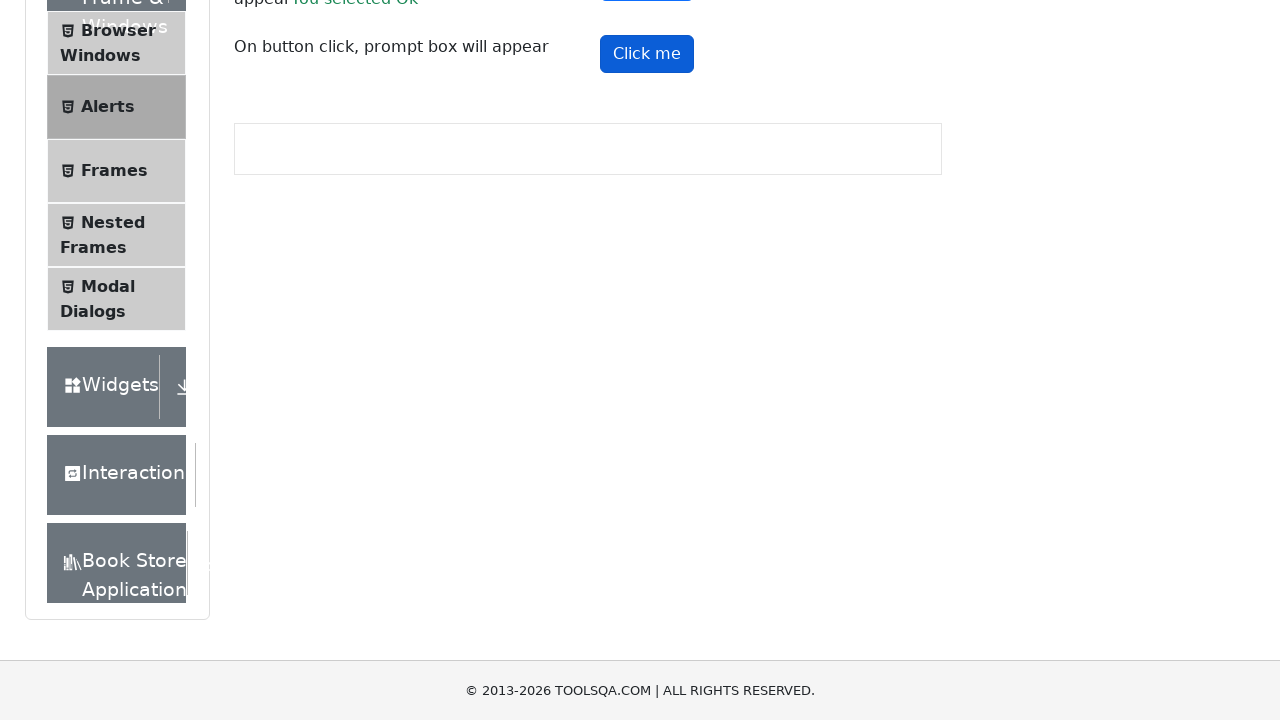